Tests iframe navigation by clicking a button that sets location

Starting URL: https://guinea-pig.webdriver.io/iframeNavigation.html

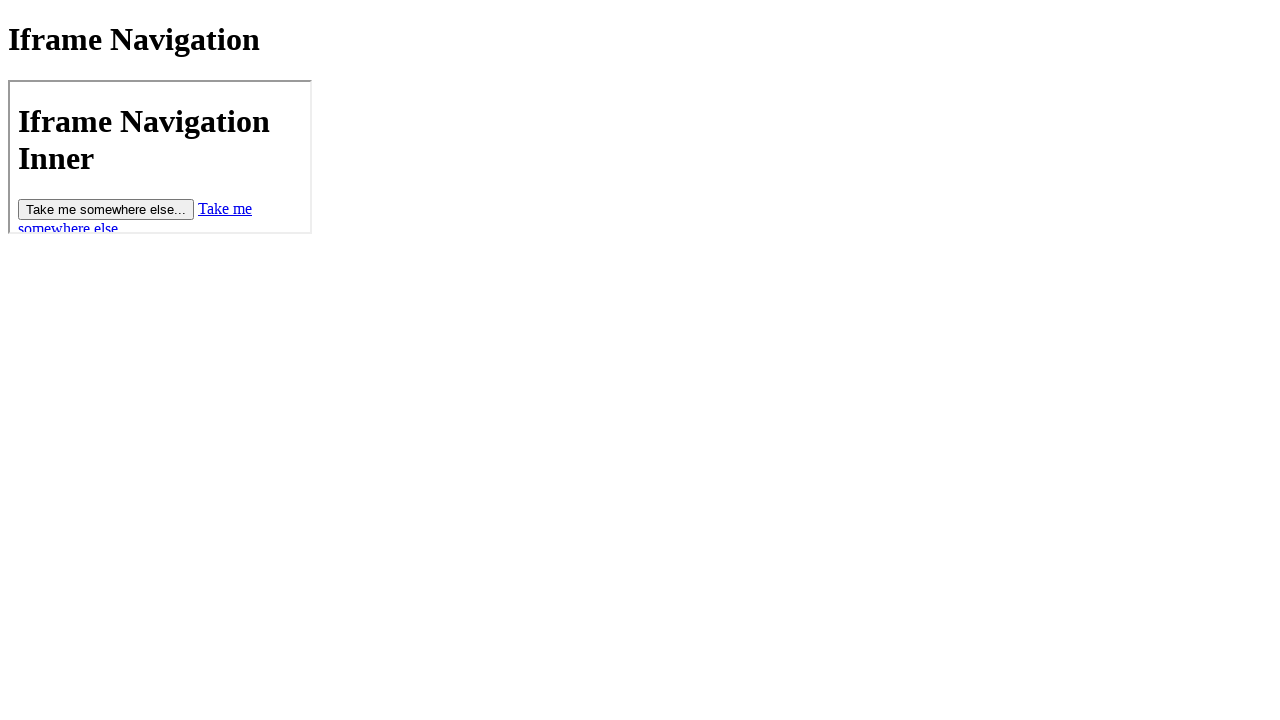

Navigated to iframe navigation test page
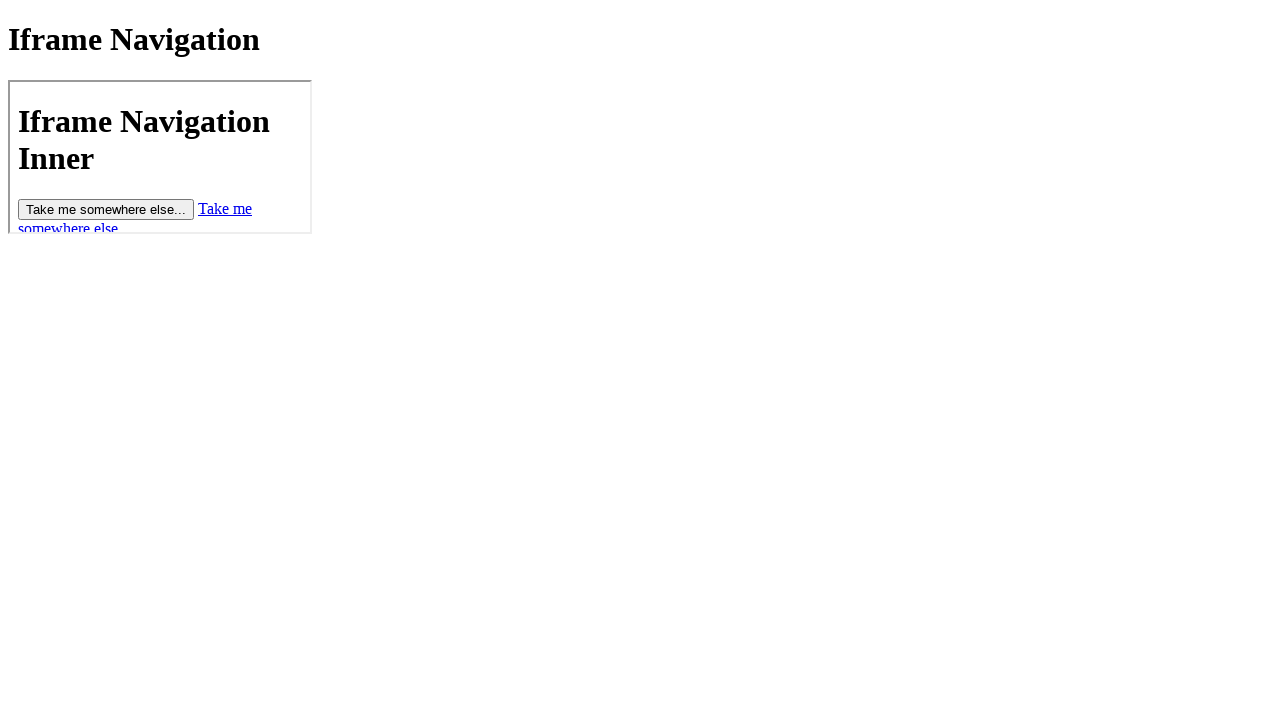

Located inner iframe
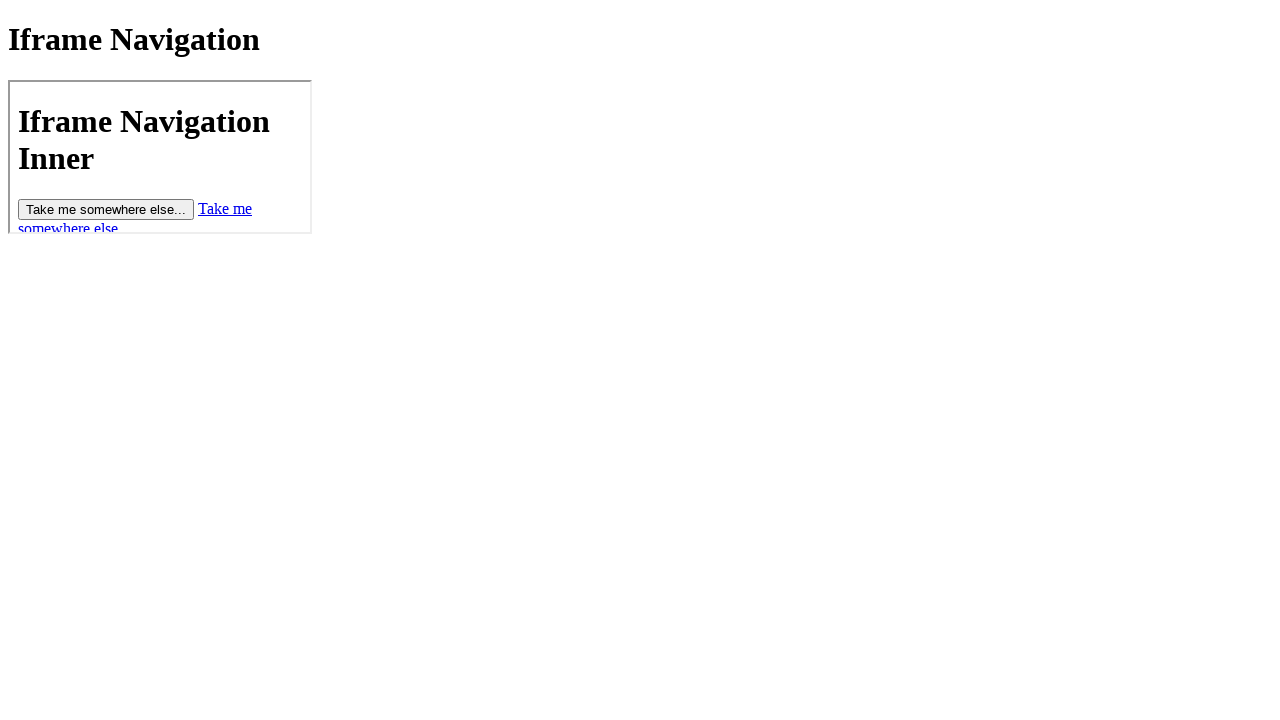

Clicked button to set location in iframe at (106, 209) on iframe >> internal:control=enter-frame >> button
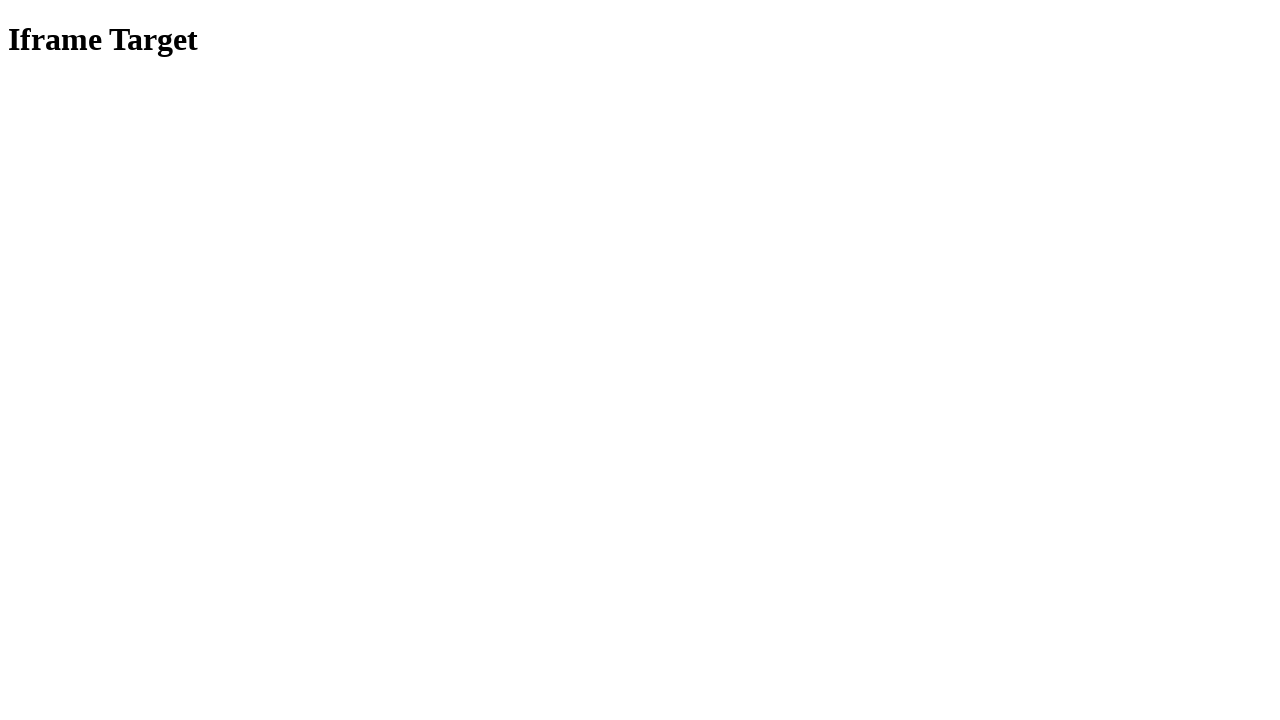

Waited for h1 heading to appear after navigation
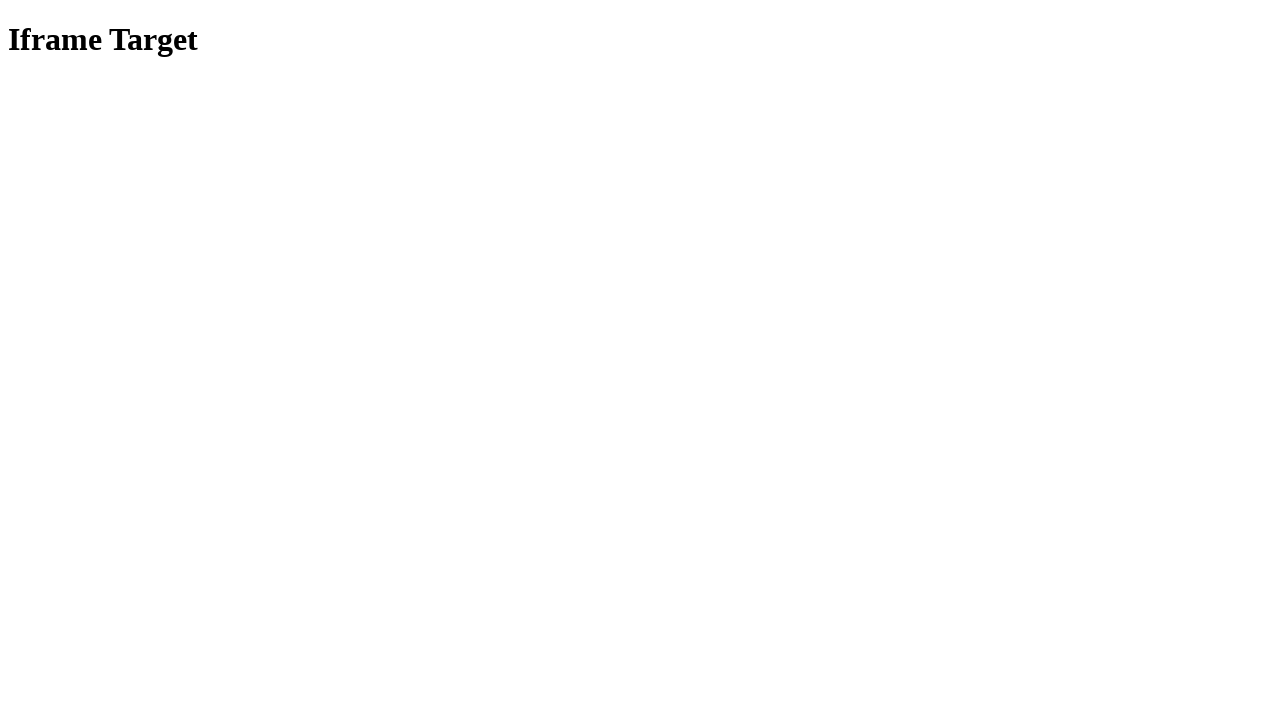

Verified h1 heading text is 'Iframe Target'
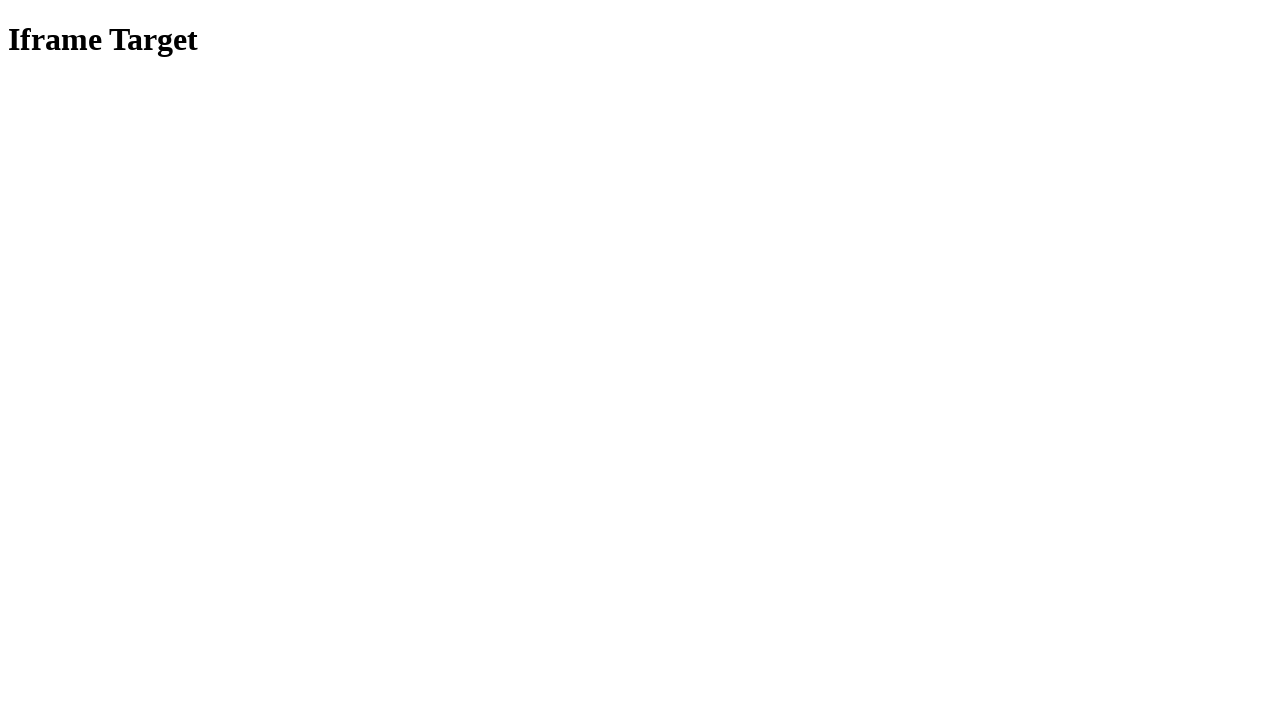

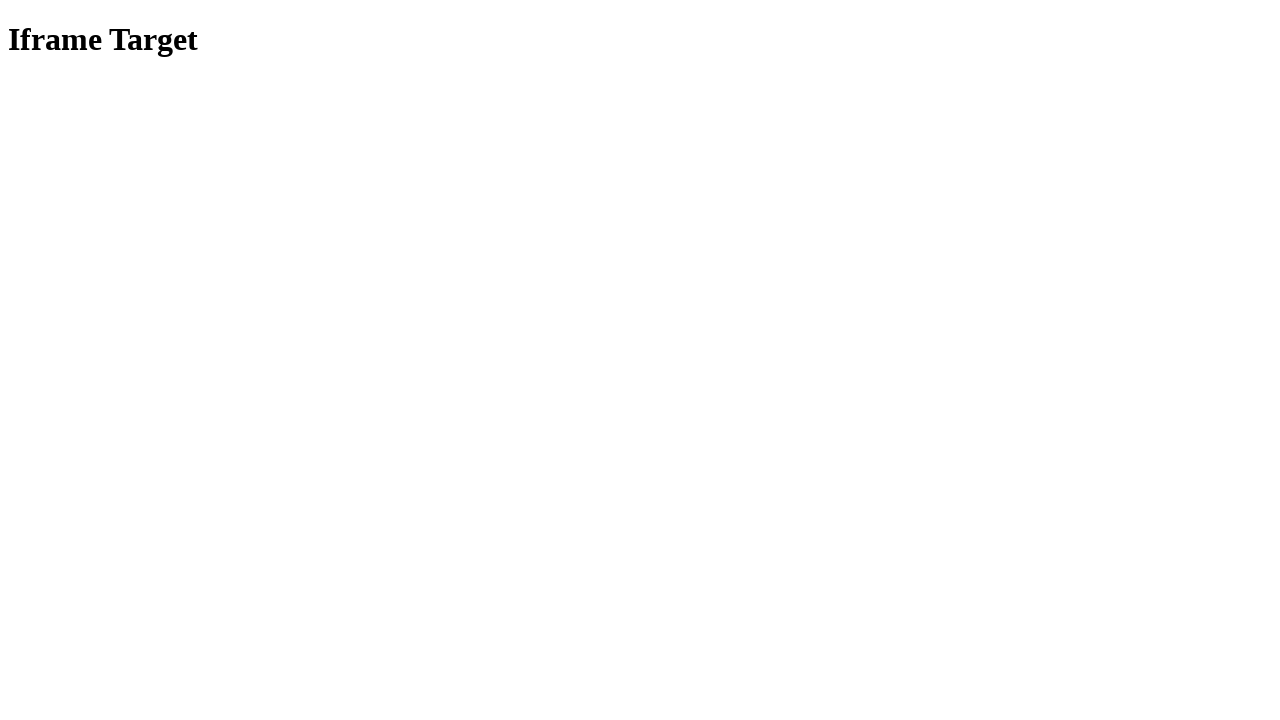